Tests dropdown selection functionality by calculating the sum of two numbers displayed on the page and selecting the corresponding value from a dropdown menu

Starting URL: http://suninjuly.github.io/selects2.html

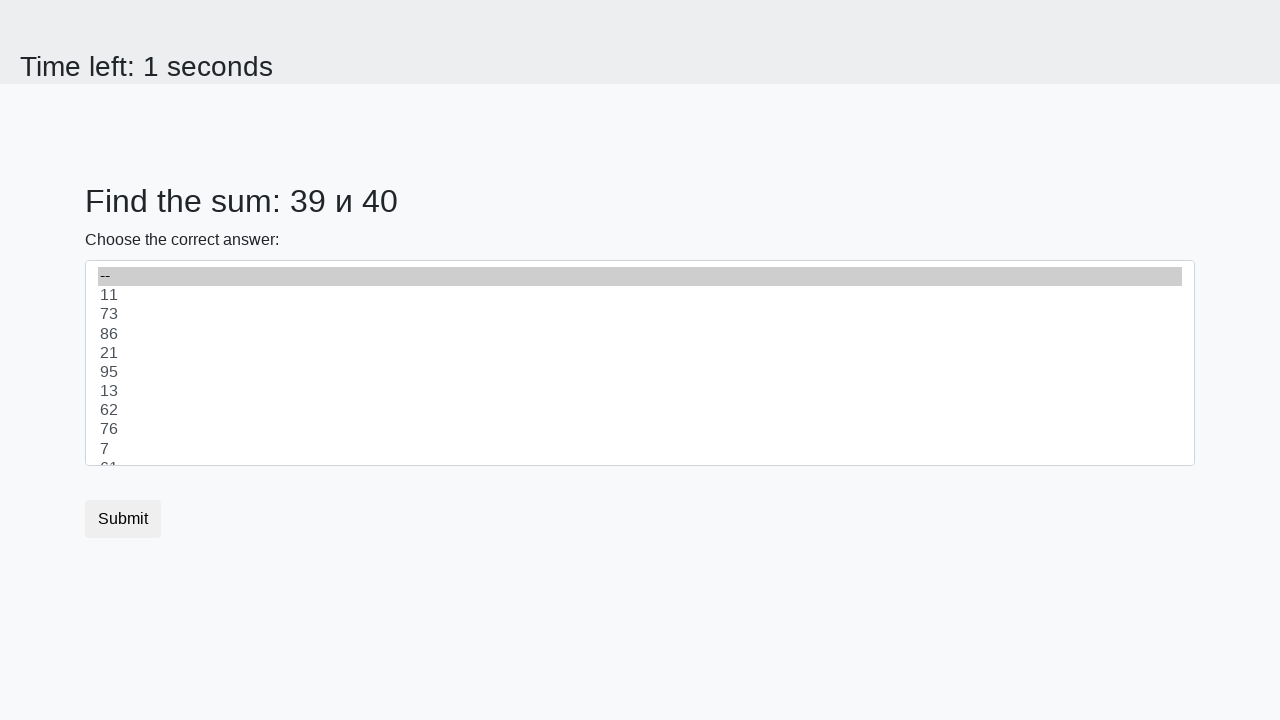

Navigated to dropdown selection test page
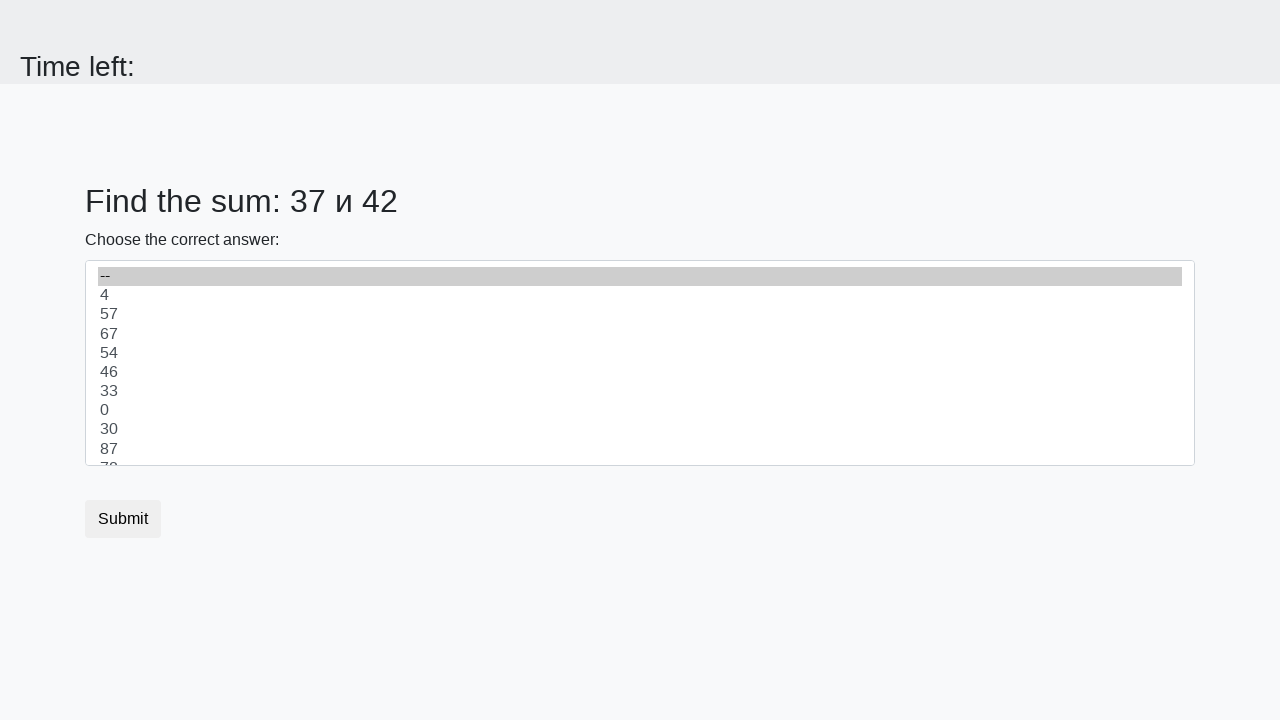

Retrieved first number from the page
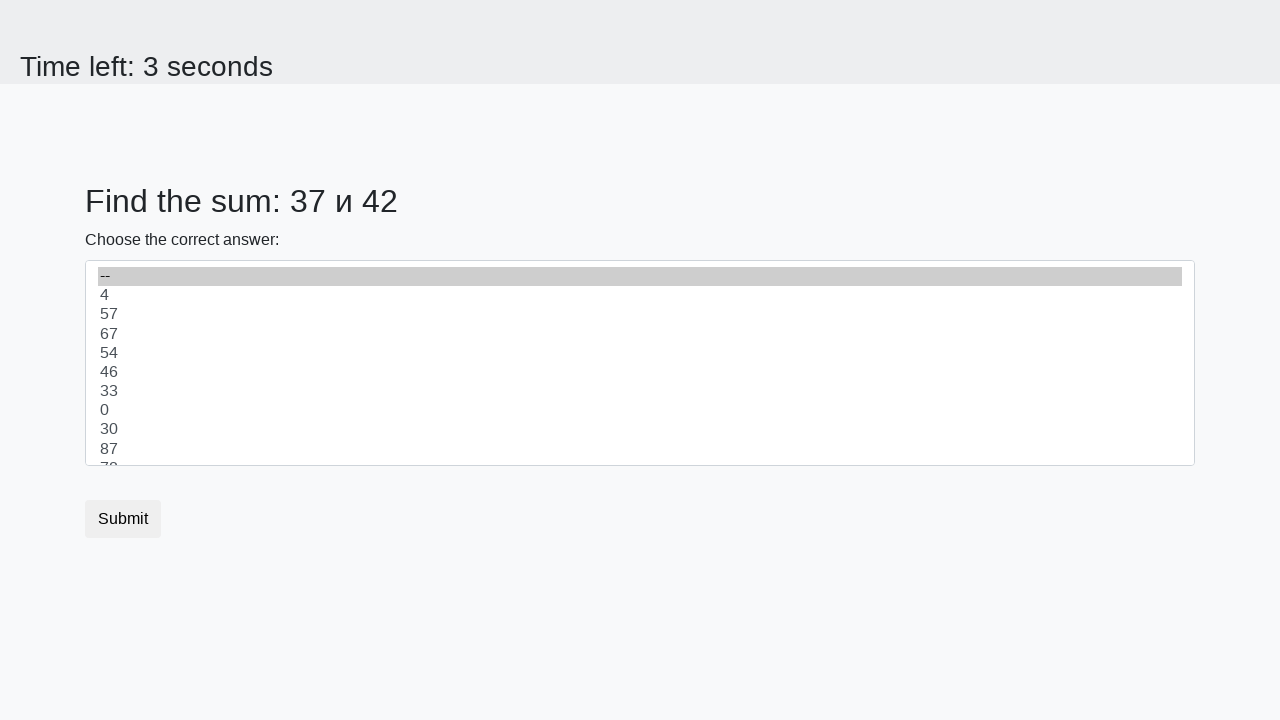

Retrieved second number from the page
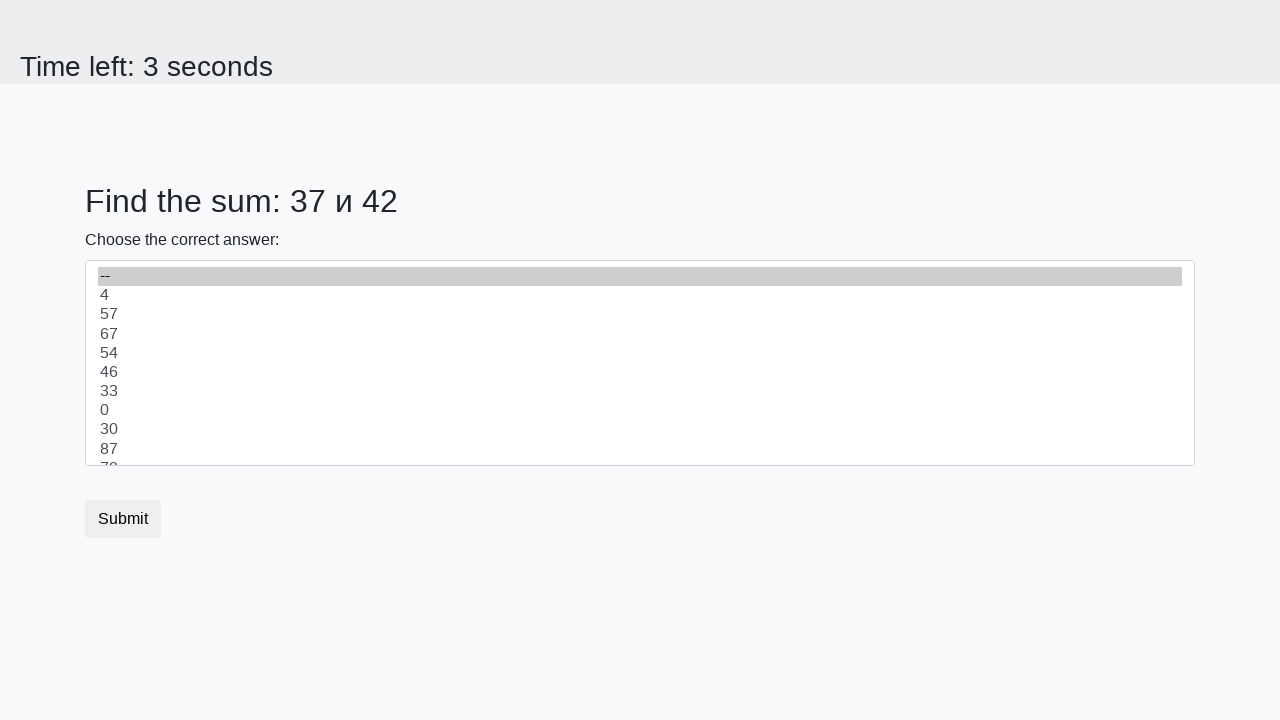

Calculated sum of the two numbers: 79
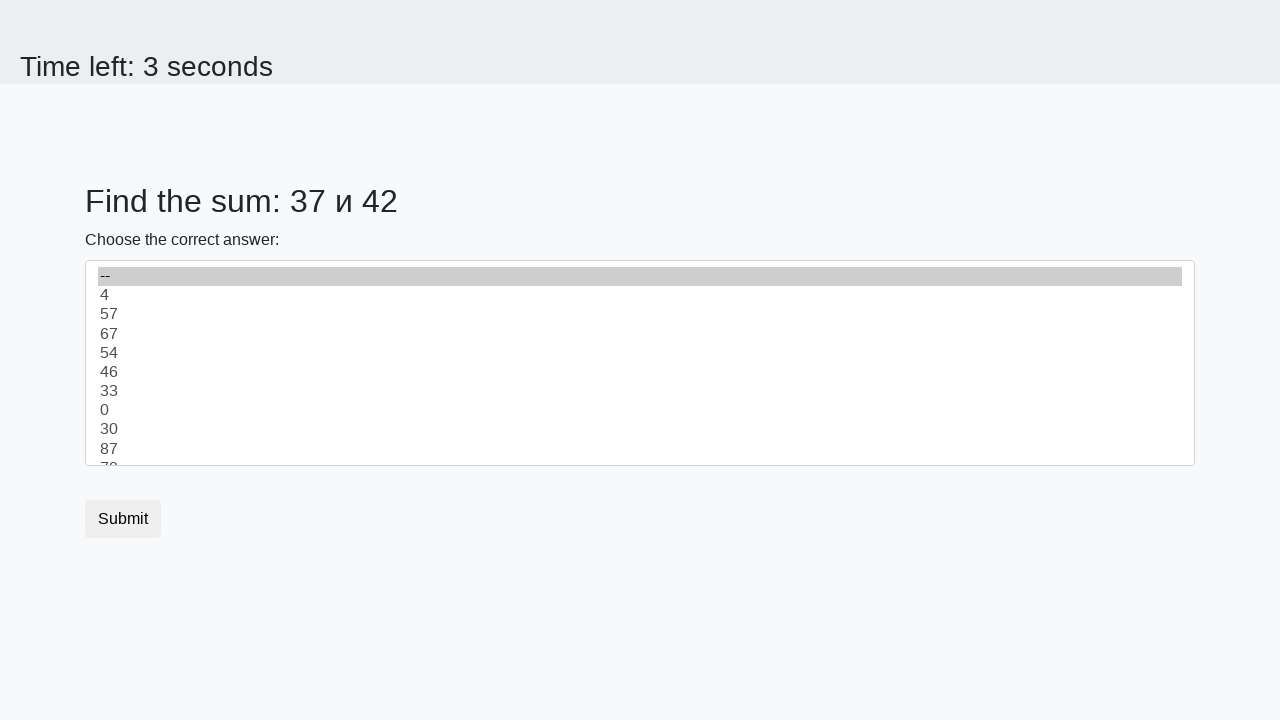

Selected dropdown option with value 79 on #dropdown
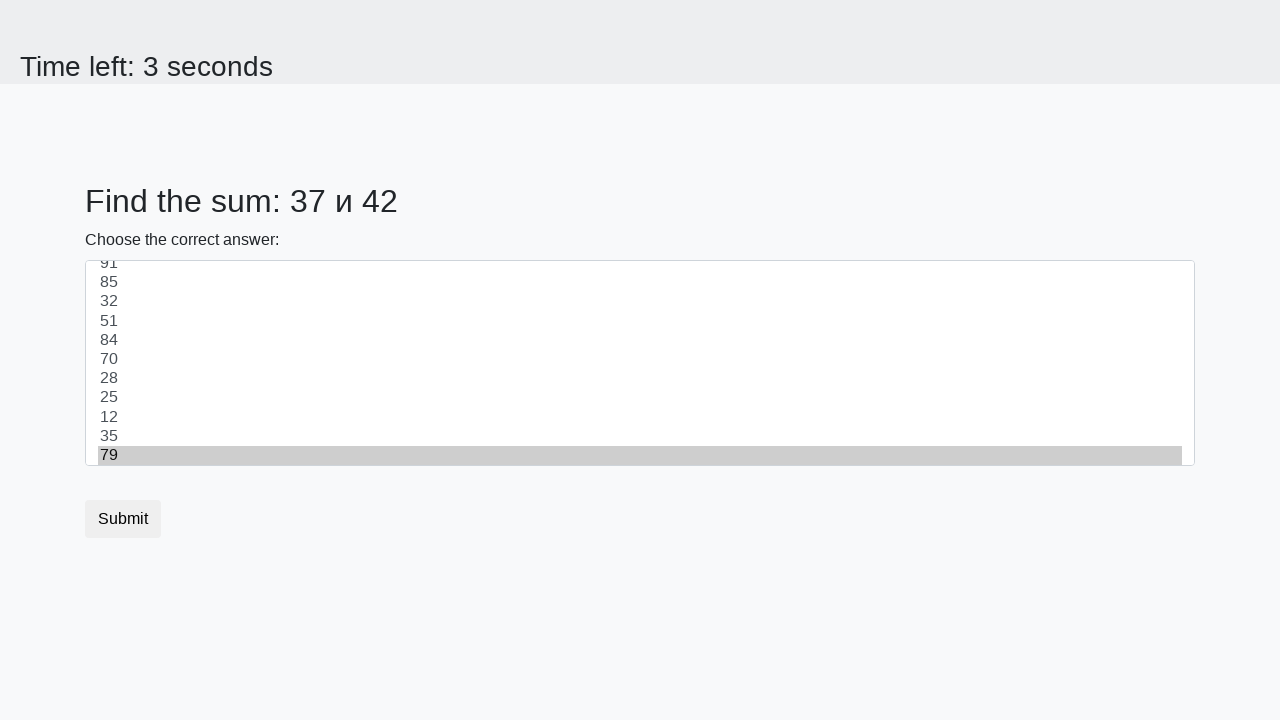

Clicked submit button to submit the form at (123, 519) on .btn.btn-default
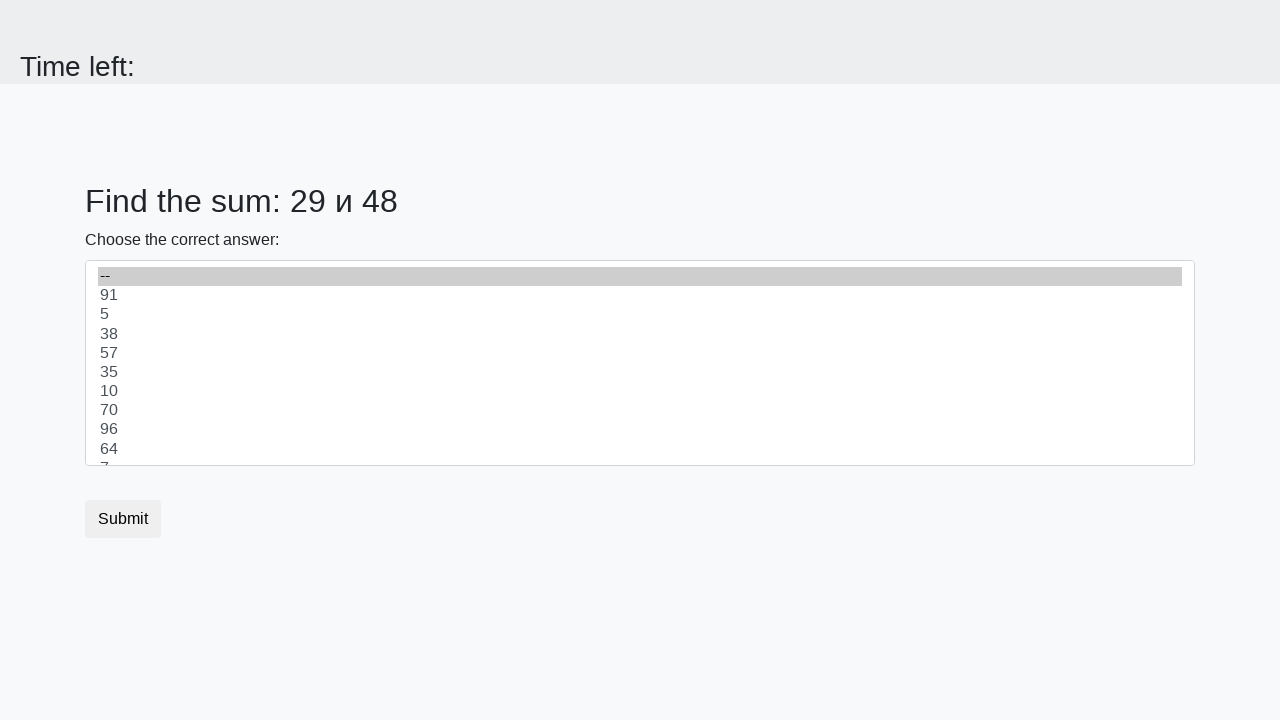

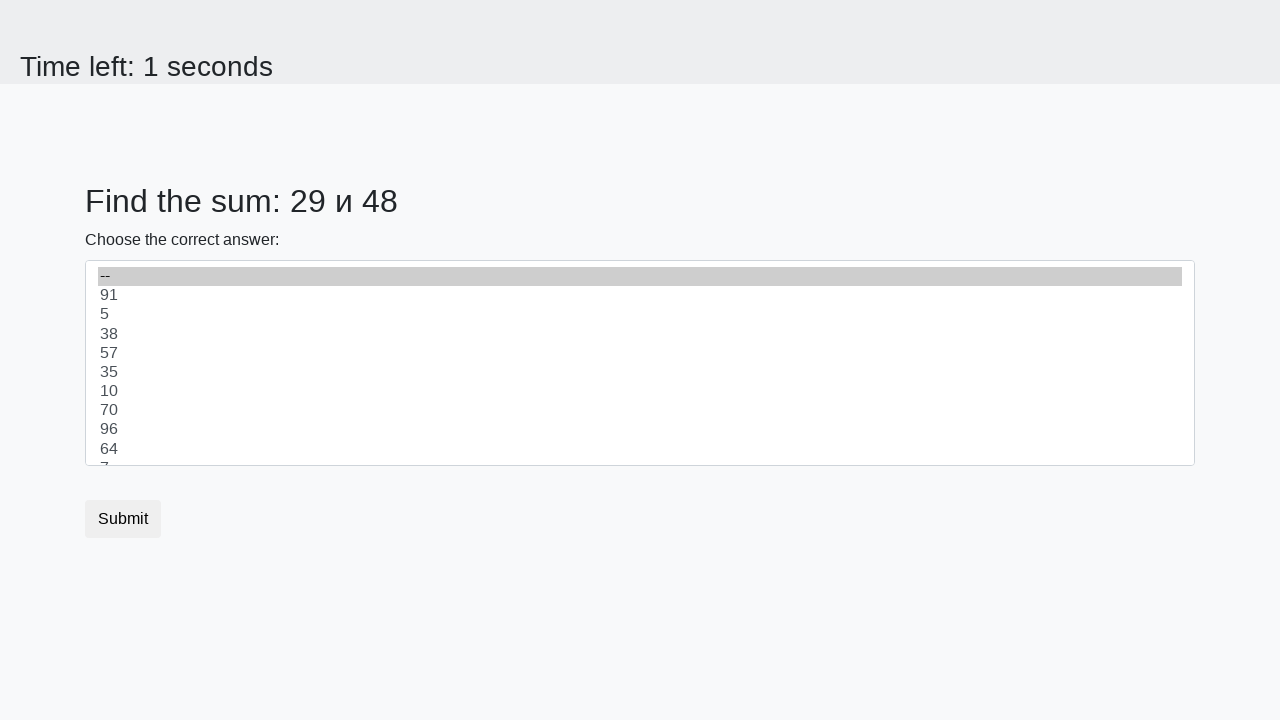